Navigates to W3Schools JavaScript tryit editor page and maximizes the browser window to view the JavaScript example.

Starting URL: https://www.w3schools.com/js/tryit.asp?filename=tryjs_myfirst

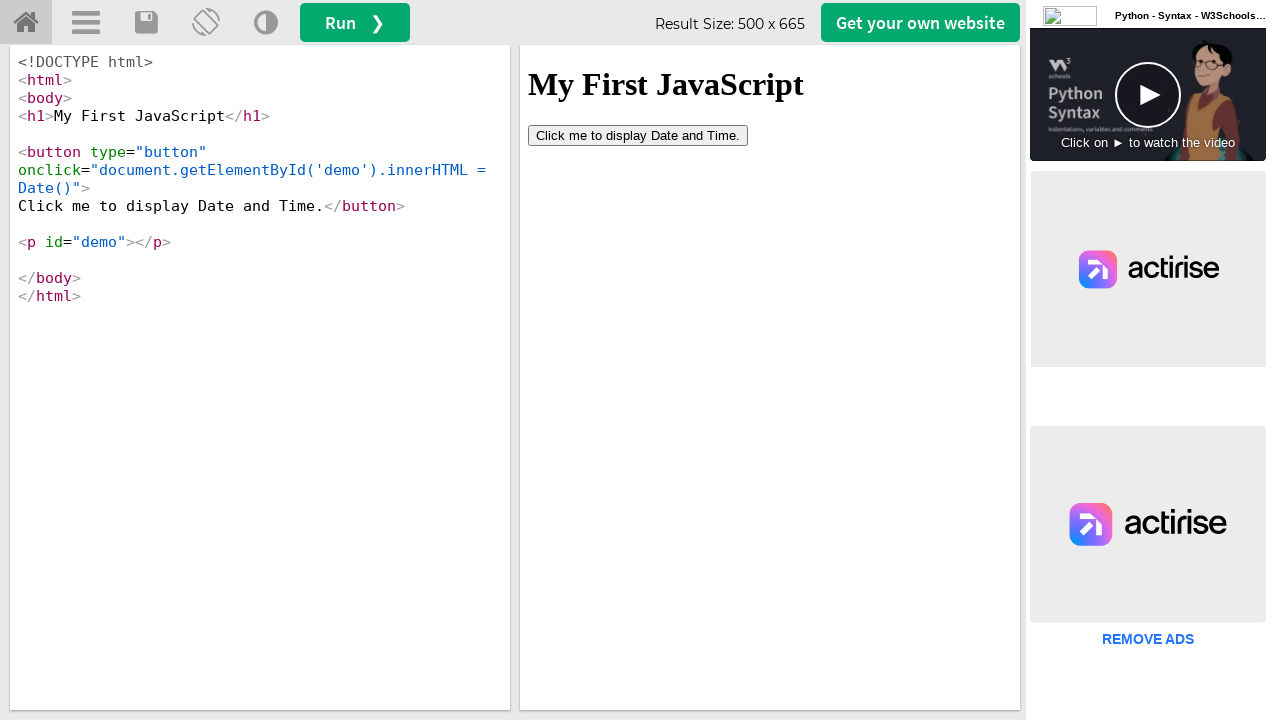

Maximized browser window to 1920x1080
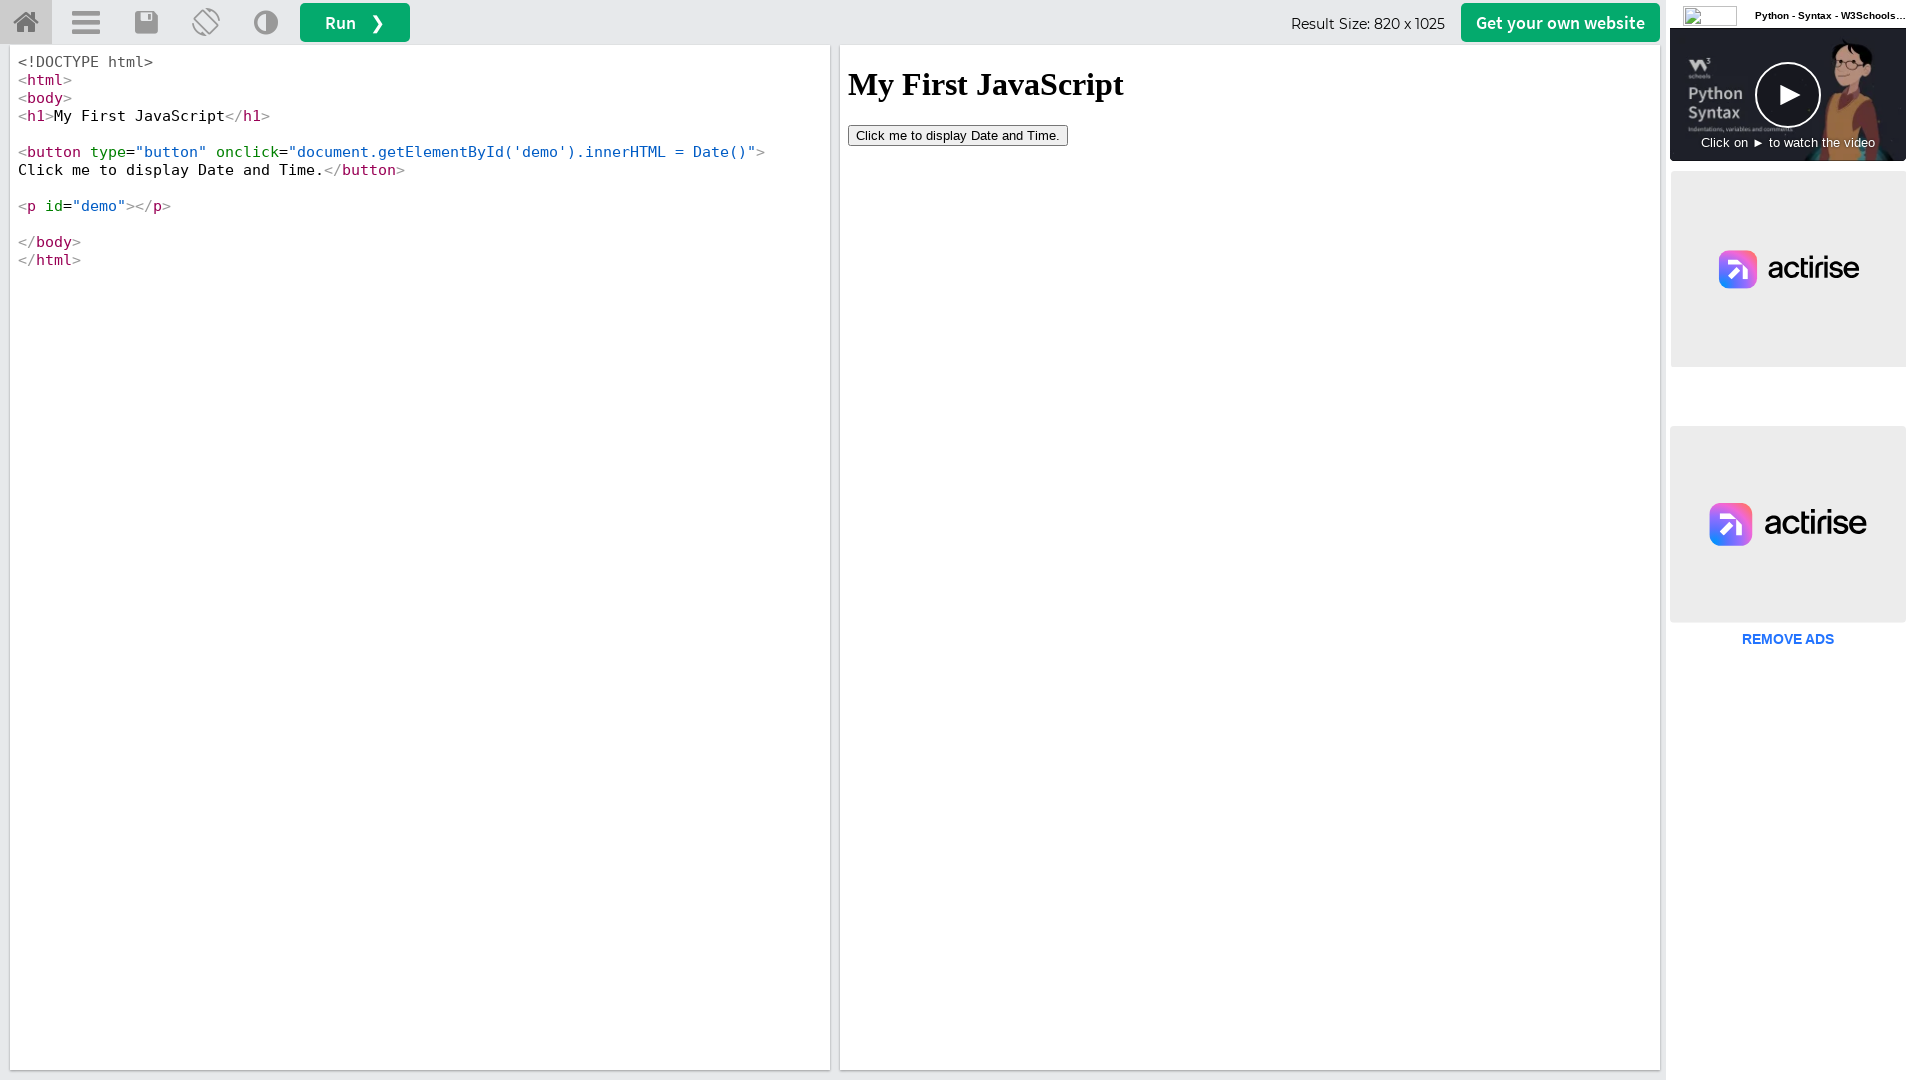

W3Schools JavaScript tryit editor page loaded
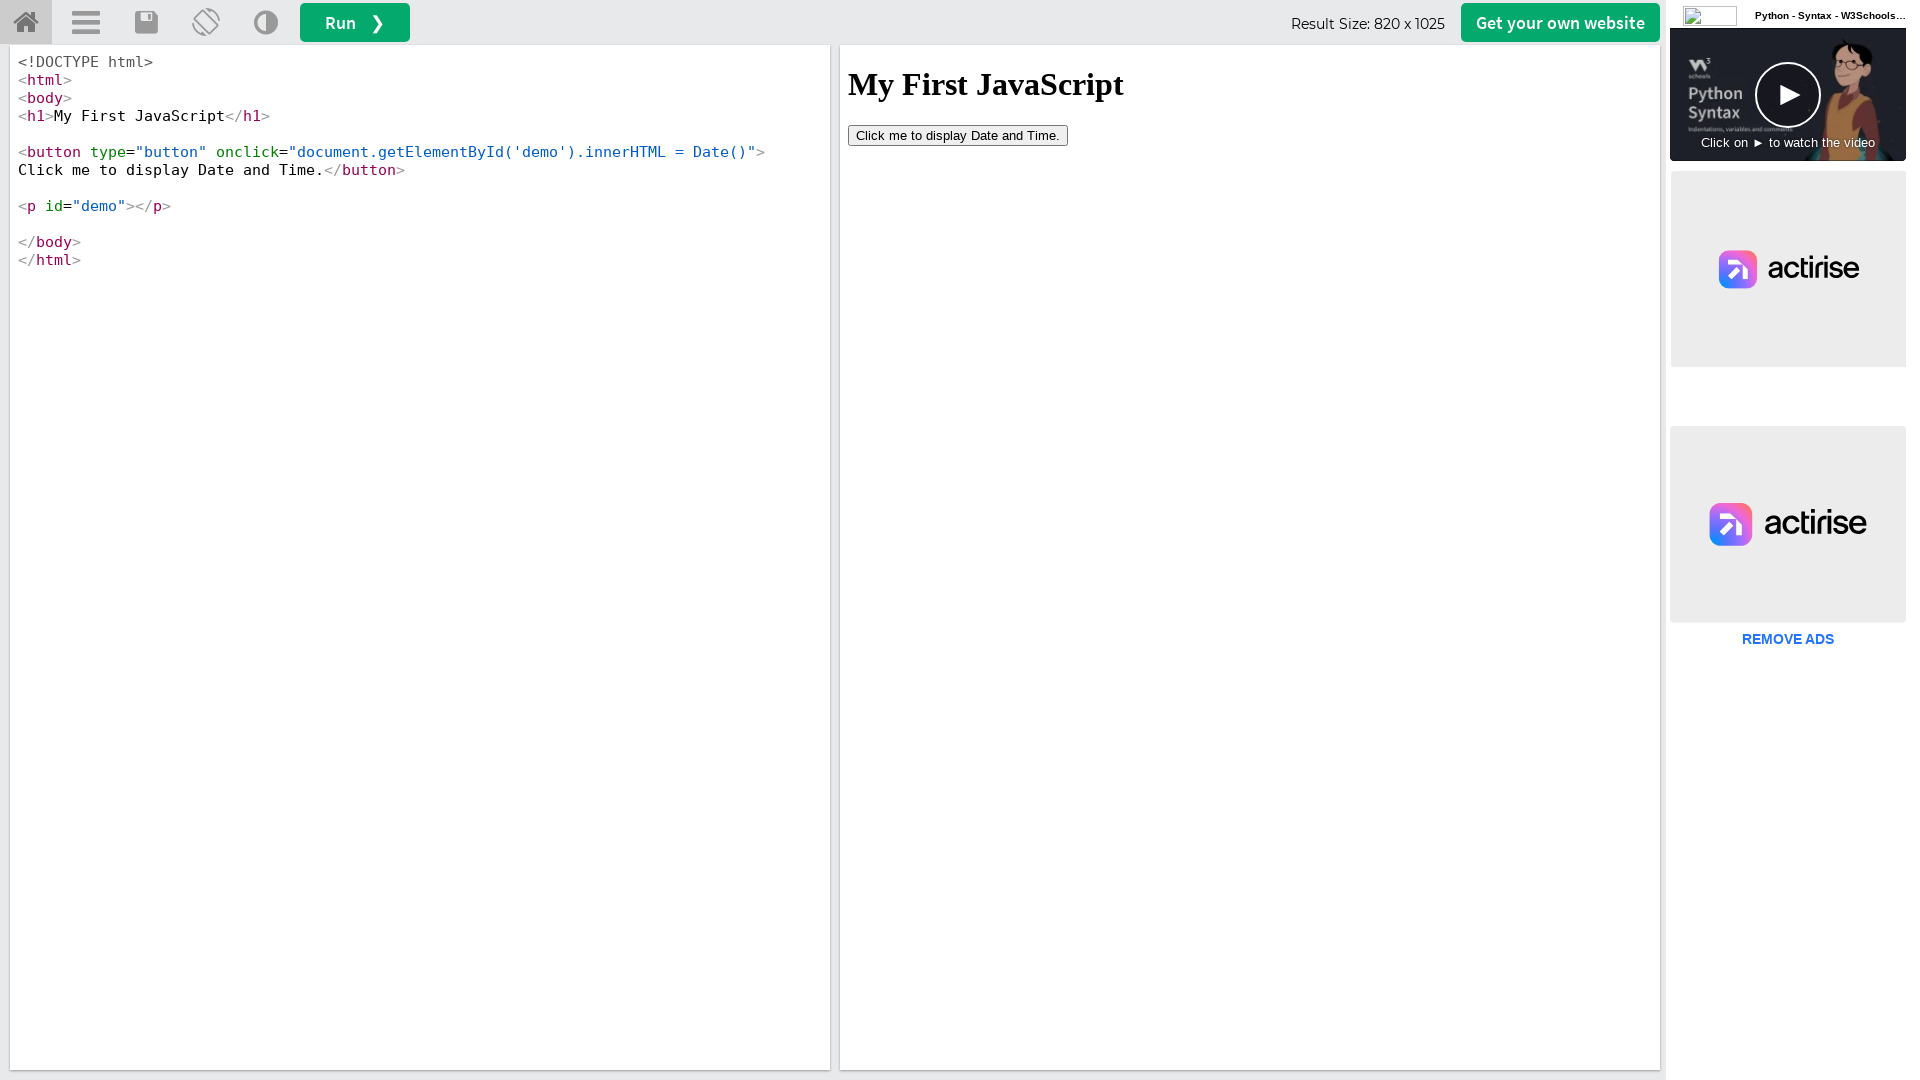

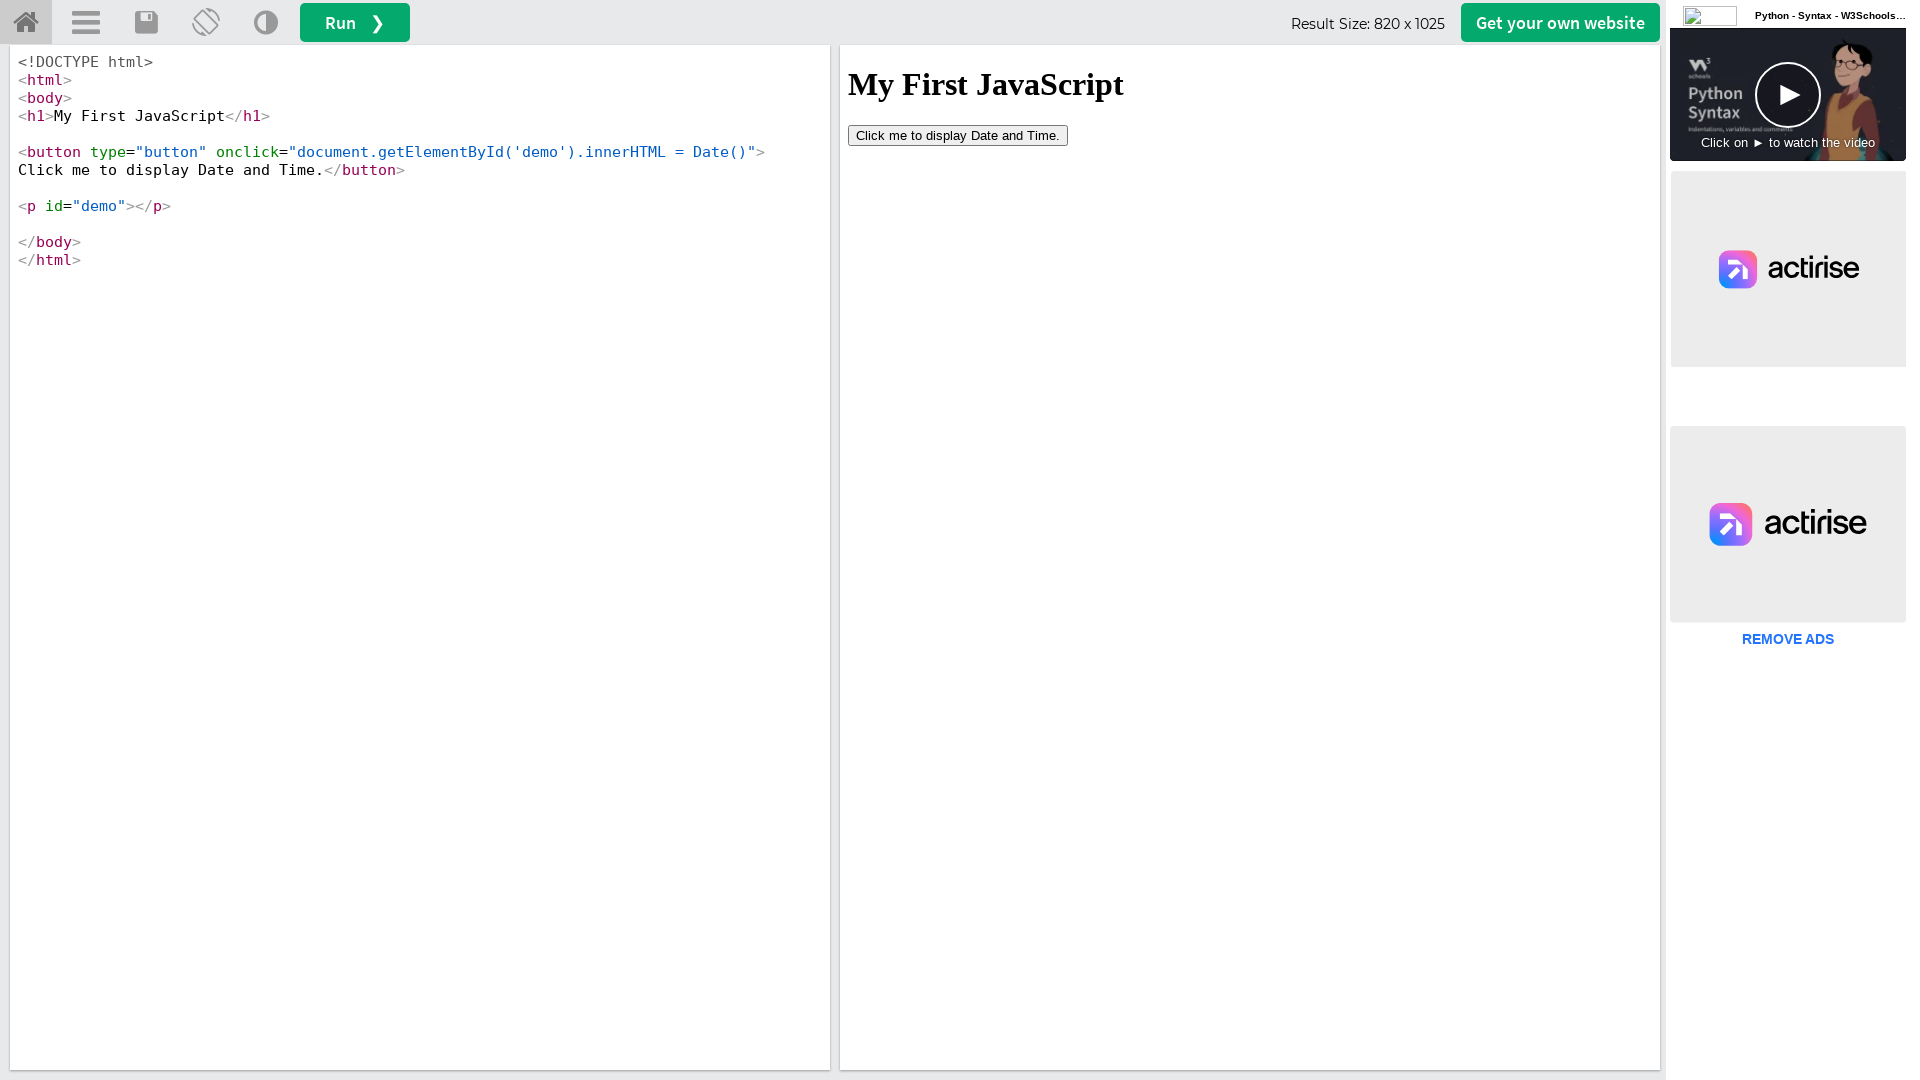